Fills out a text box form with user information including name, email, and addresses, then submits the form

Starting URL: https://demoqa.com/text-box

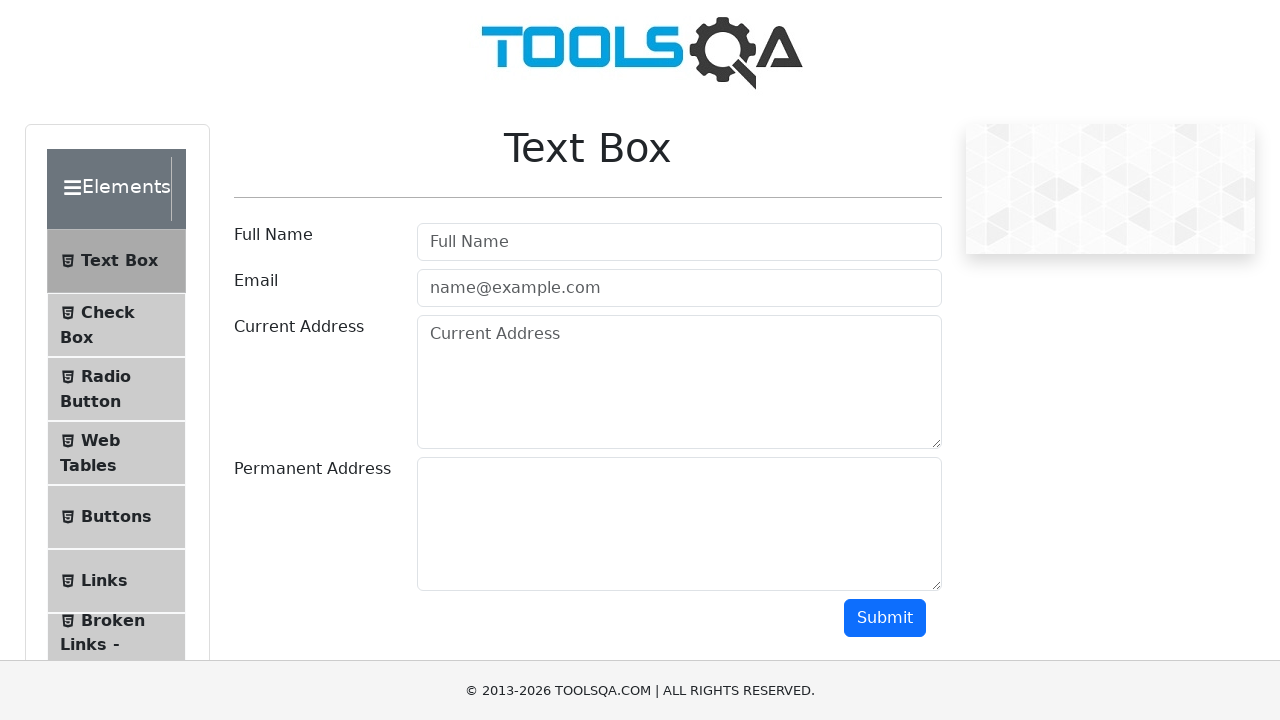

Filled user name field with 'jesus' on #userName
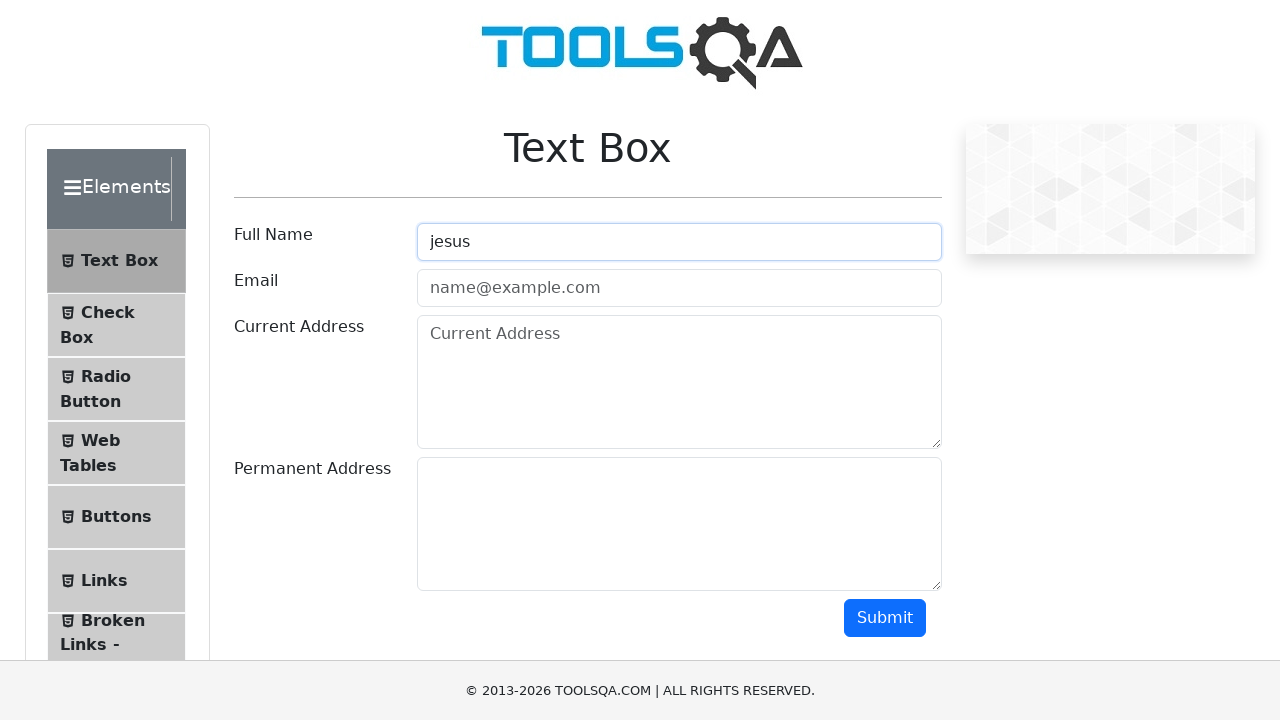

Filled email field with 'jesus@gmail.com' on #userEmail
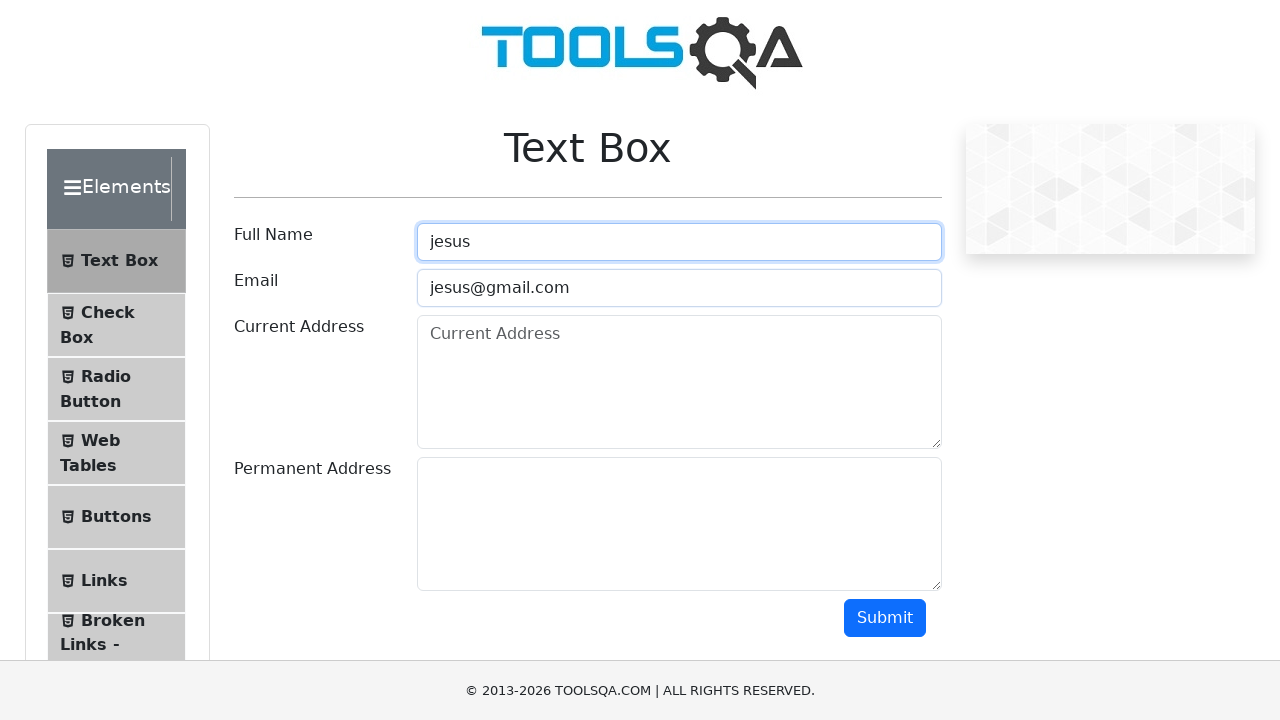

Filled current address field with 'bolivar 1224' on #currentAddress
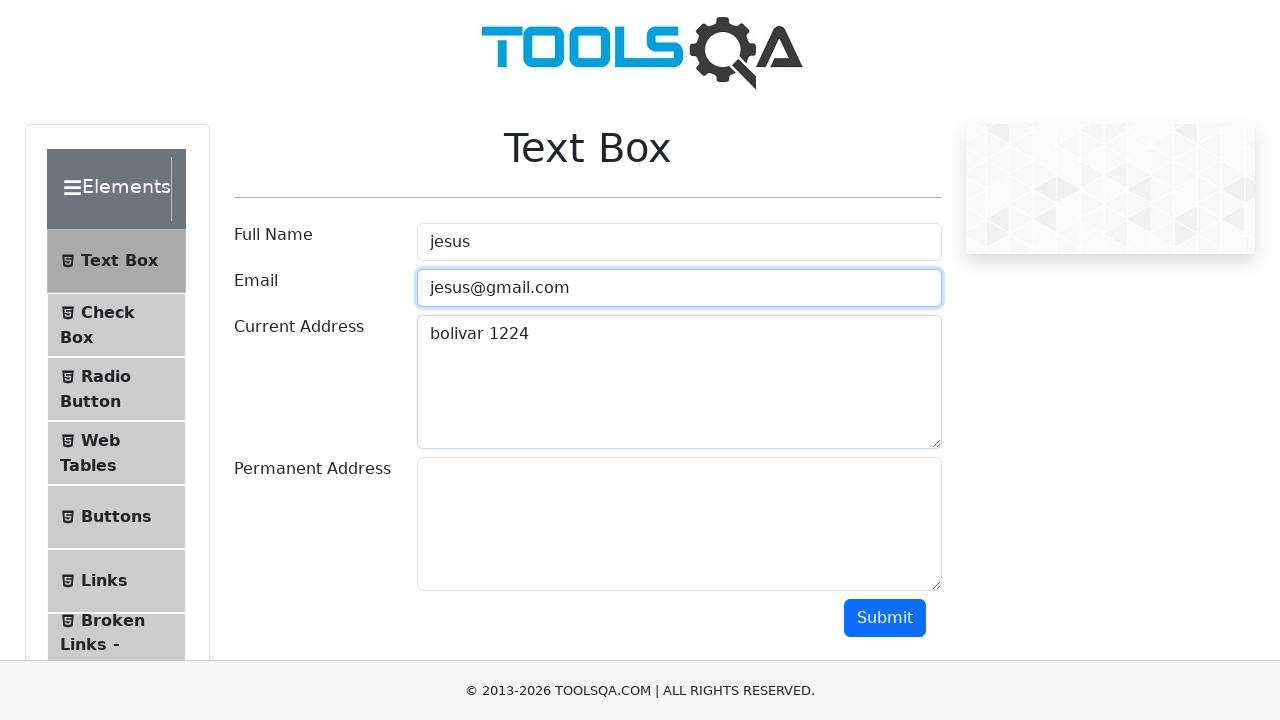

Filled permanent address field with 'venezuela' on #permanentAddress
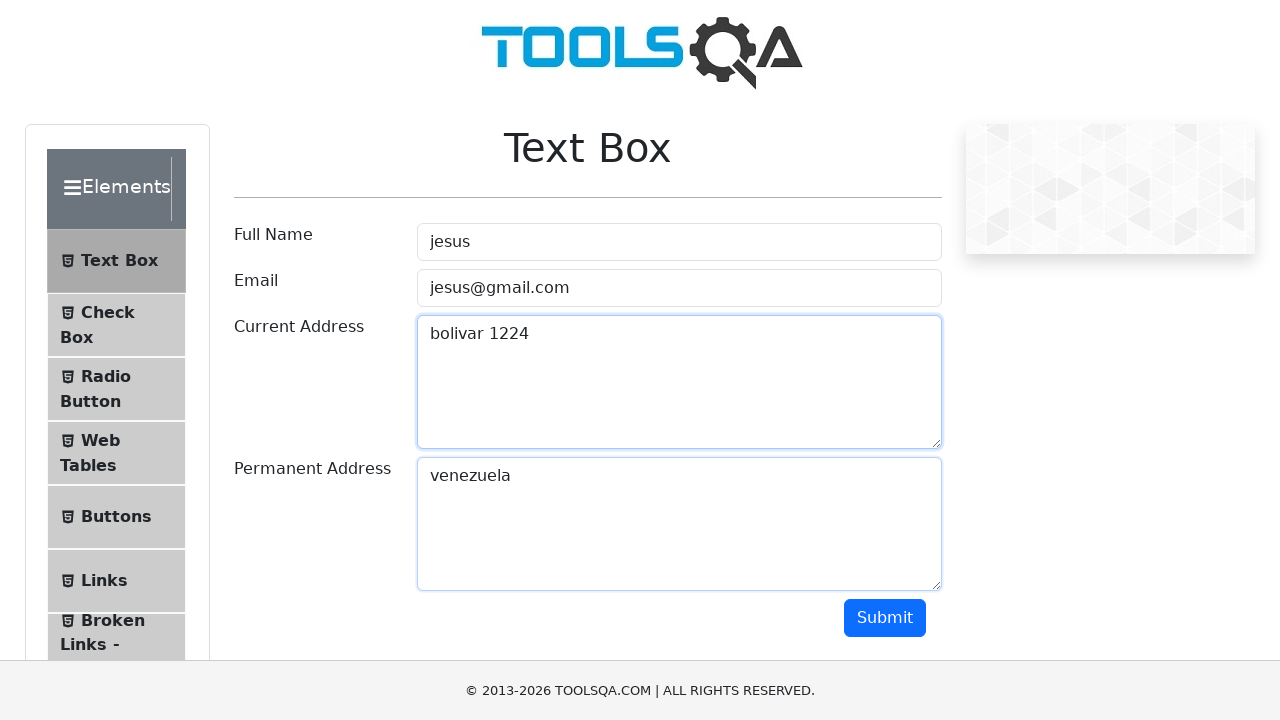

Scrolled submit button into view
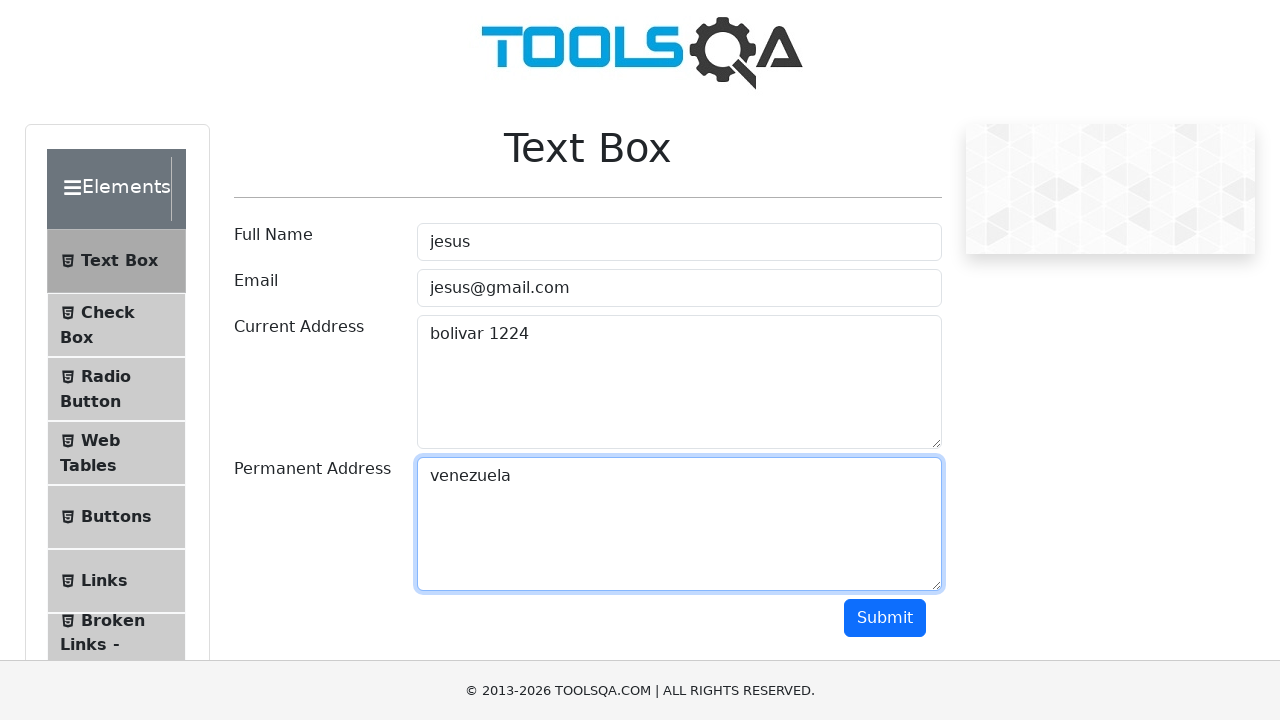

Clicked submit button to submit the form at (885, 618) on #submit
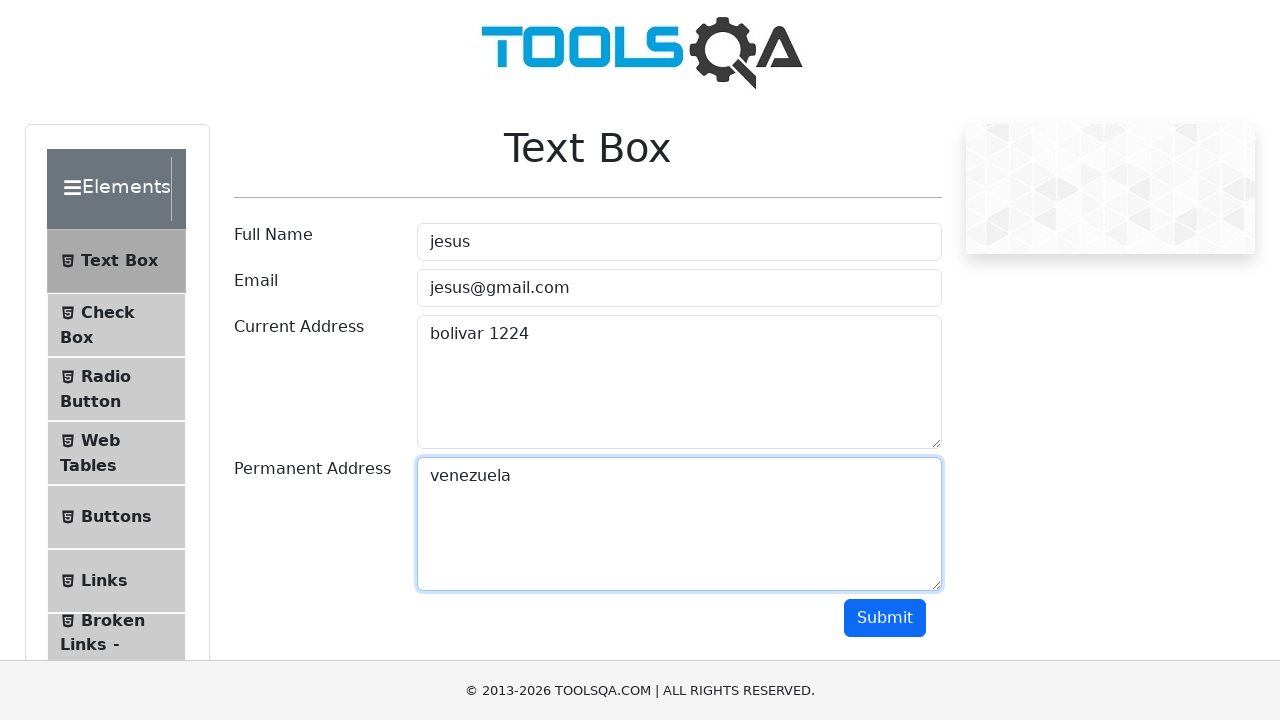

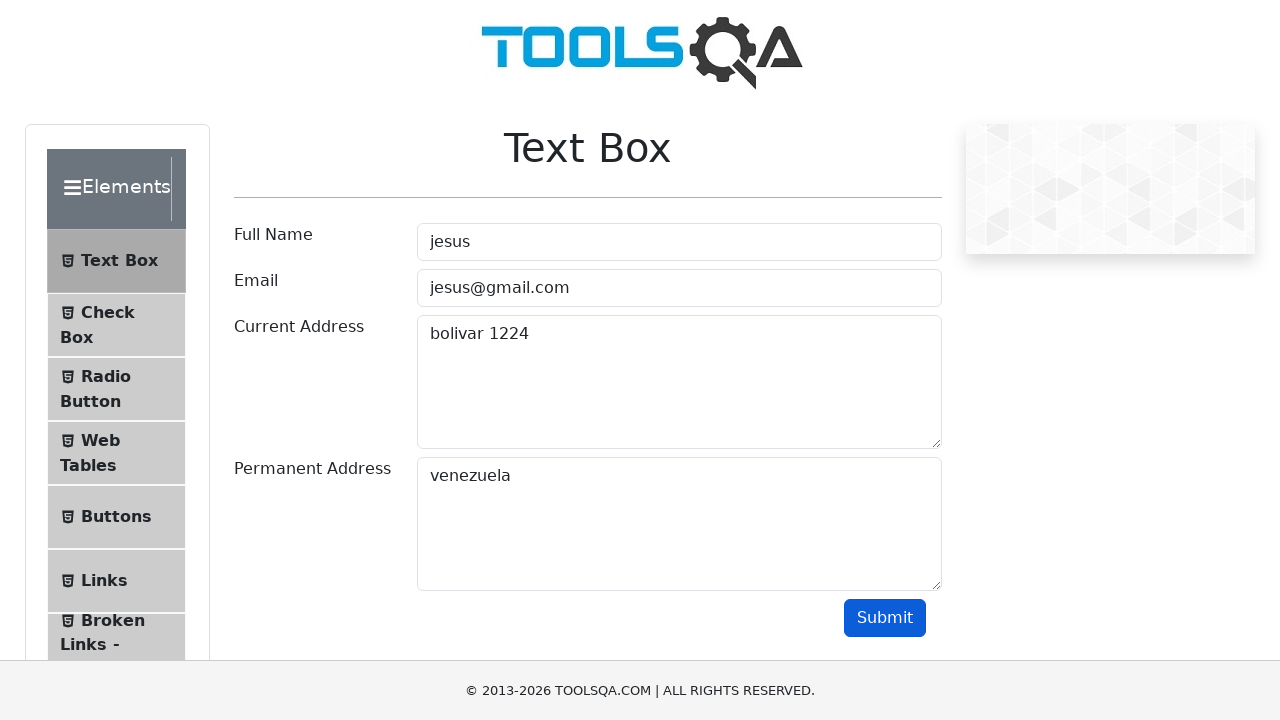